Tests password input field by entering text and verifying the value is correctly stored

Starting URL: https://bonigarcia.dev/selenium-webdriver-java/web-form.html

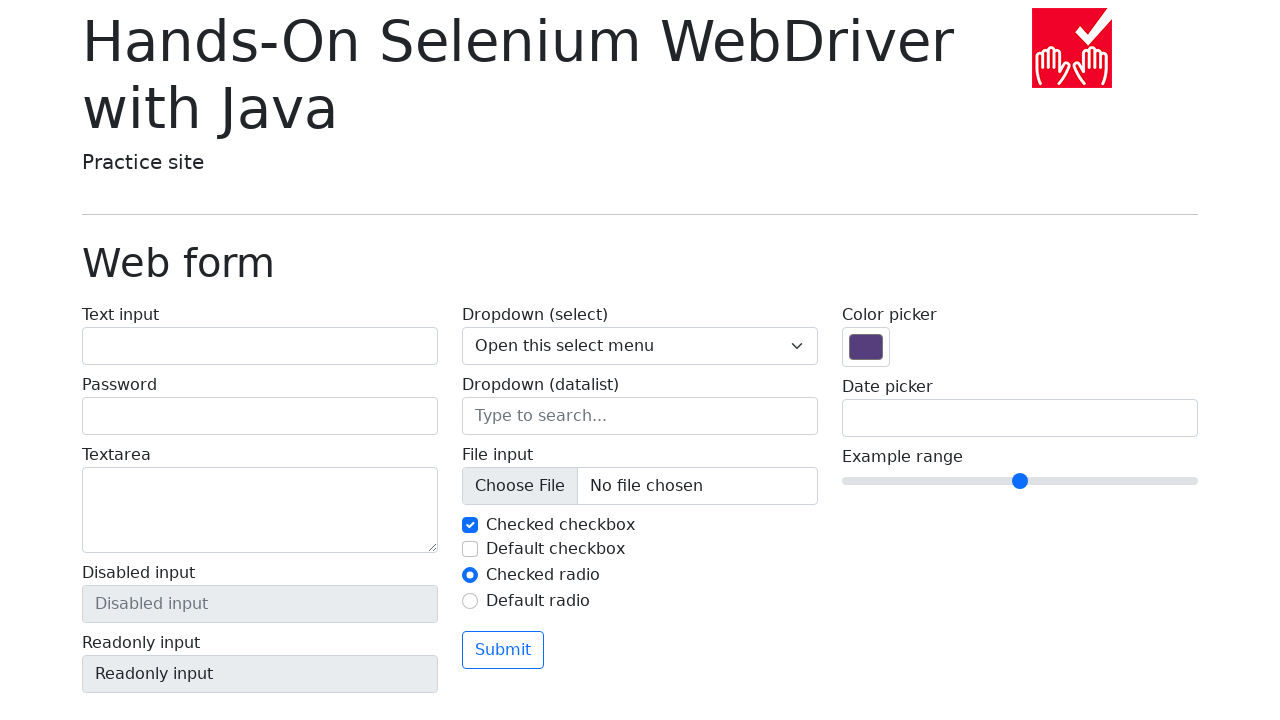

Filled password field with 'ololo' on input[name='my-password']
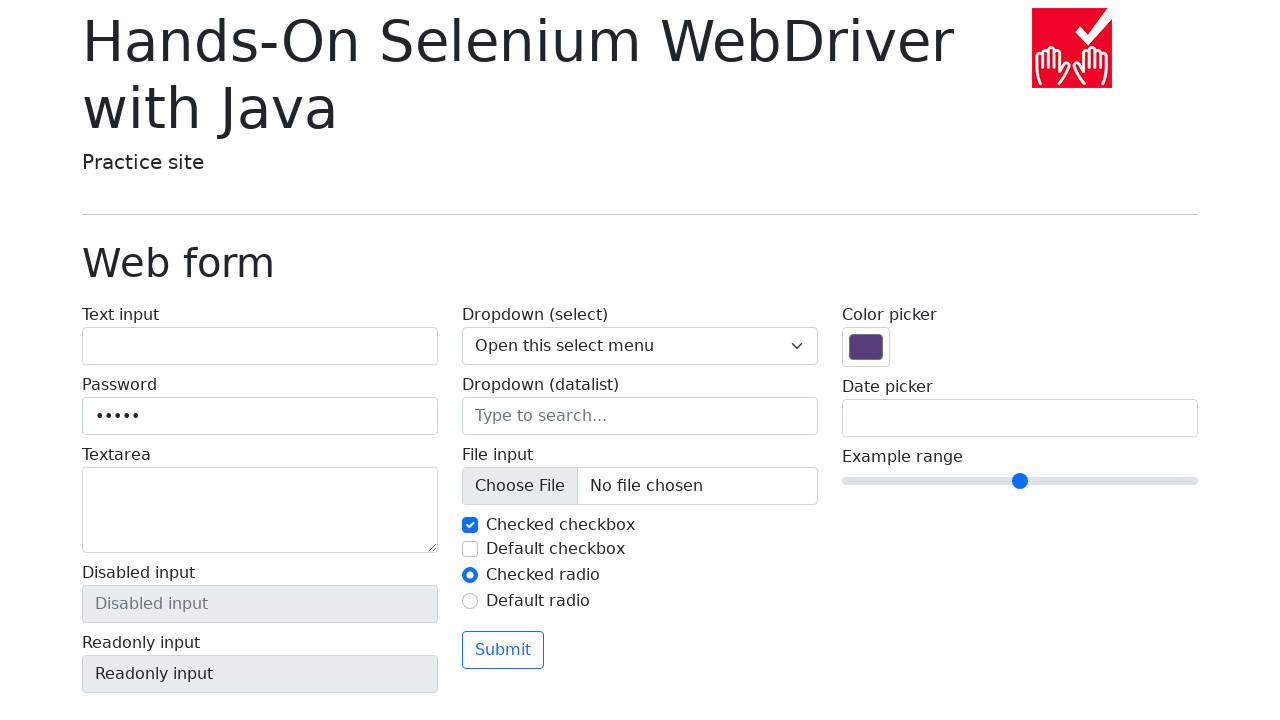

Verified password field value is correctly stored as 'ololo'
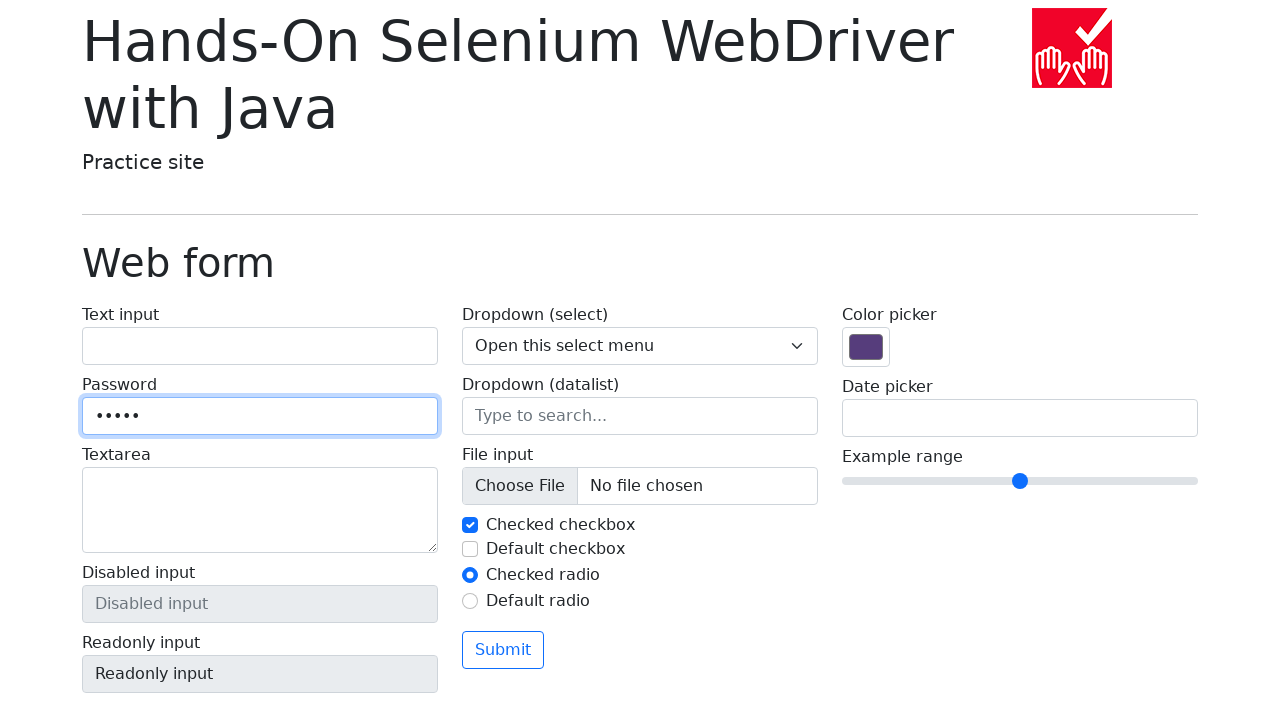

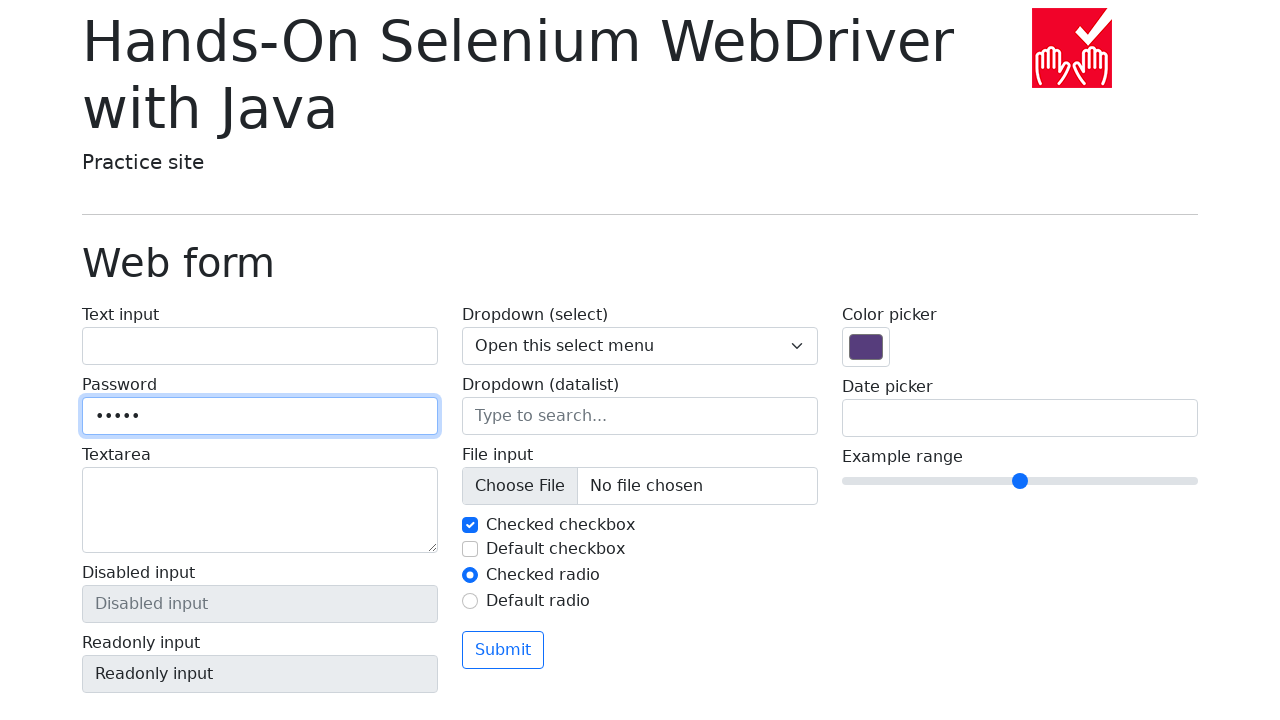